Tests searching for books by entering a search term into the search input field within a Shadow DOM element on the Books PWA application.

Starting URL: https://books-pwakit.appspot.com/

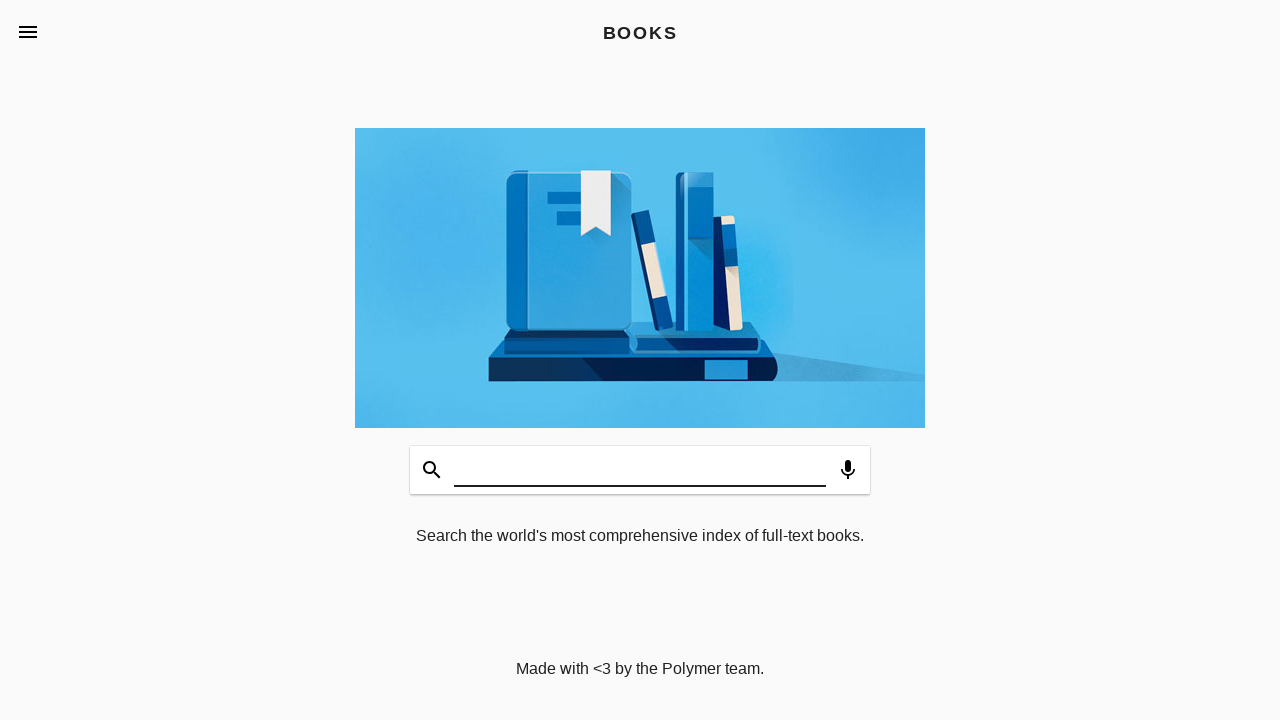

Waited for book-app element to be present
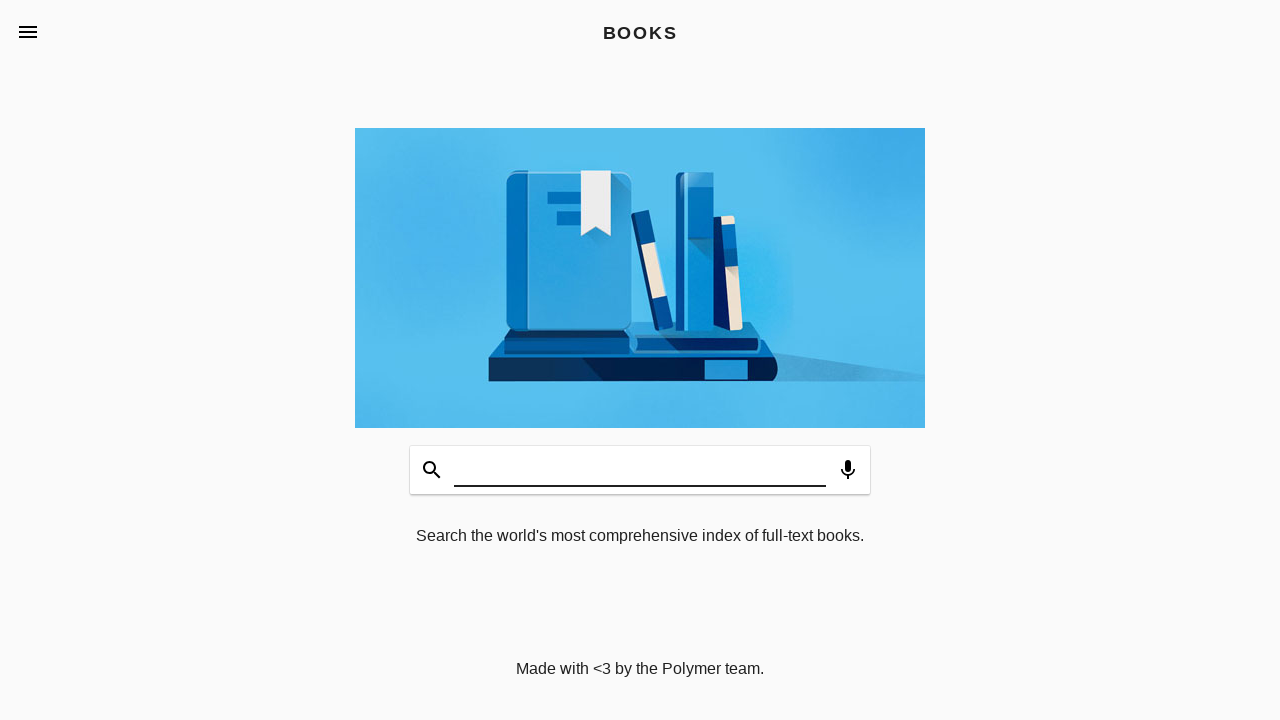

Filled search input field with 'Selenium' in shadow DOM on book-app[apptitle='BOOKS'] >> #input
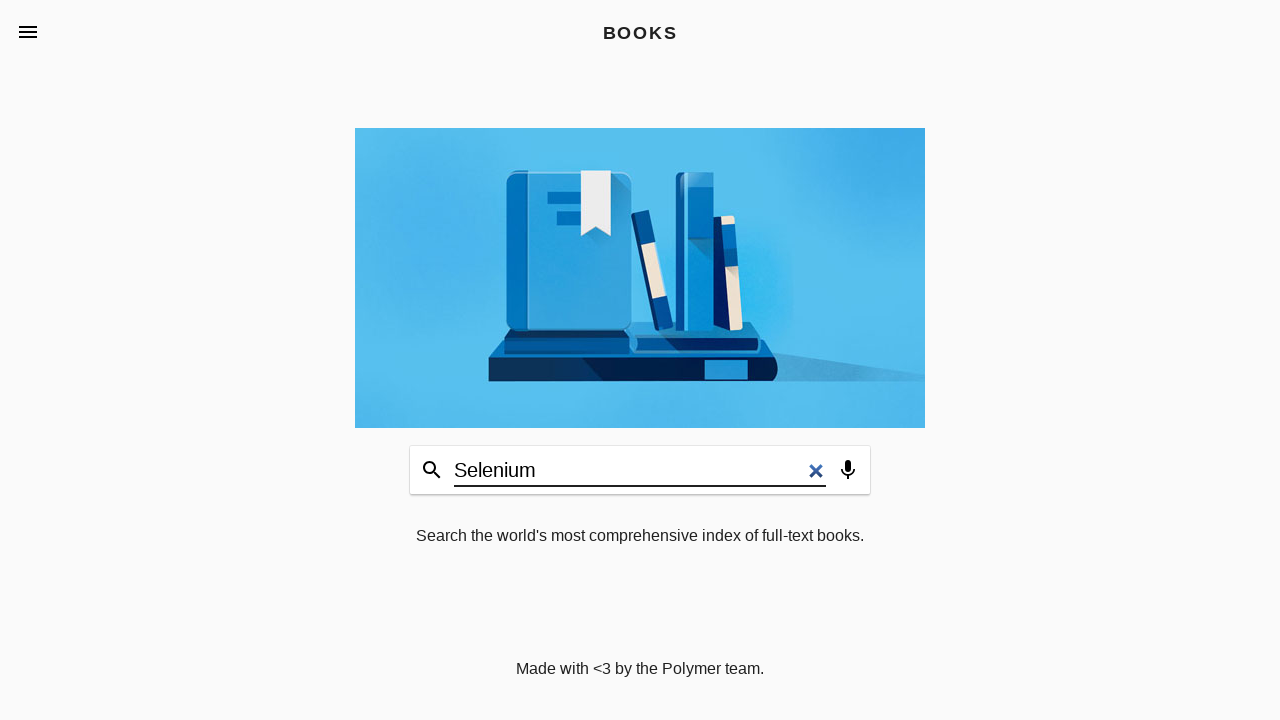

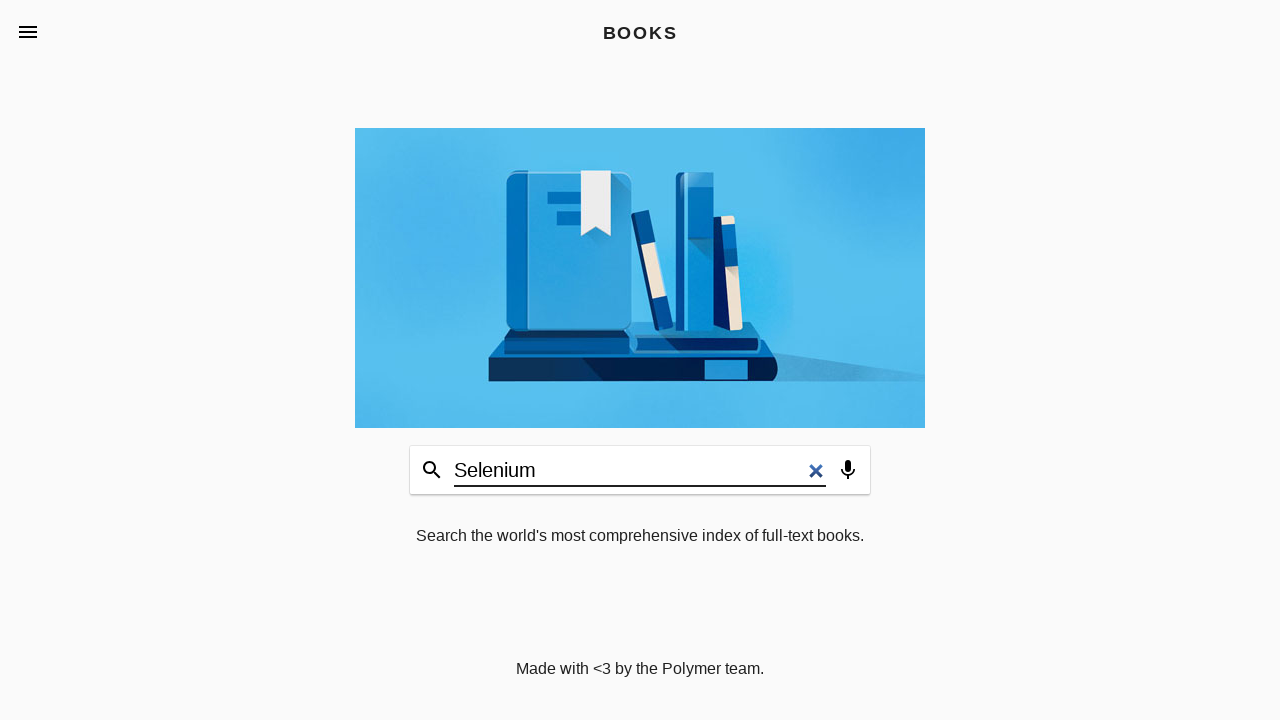